Tests browser alert handling by triggering different alert types and interacting with them (accepting and dismissing)

Starting URL: https://demoqa.com/alerts

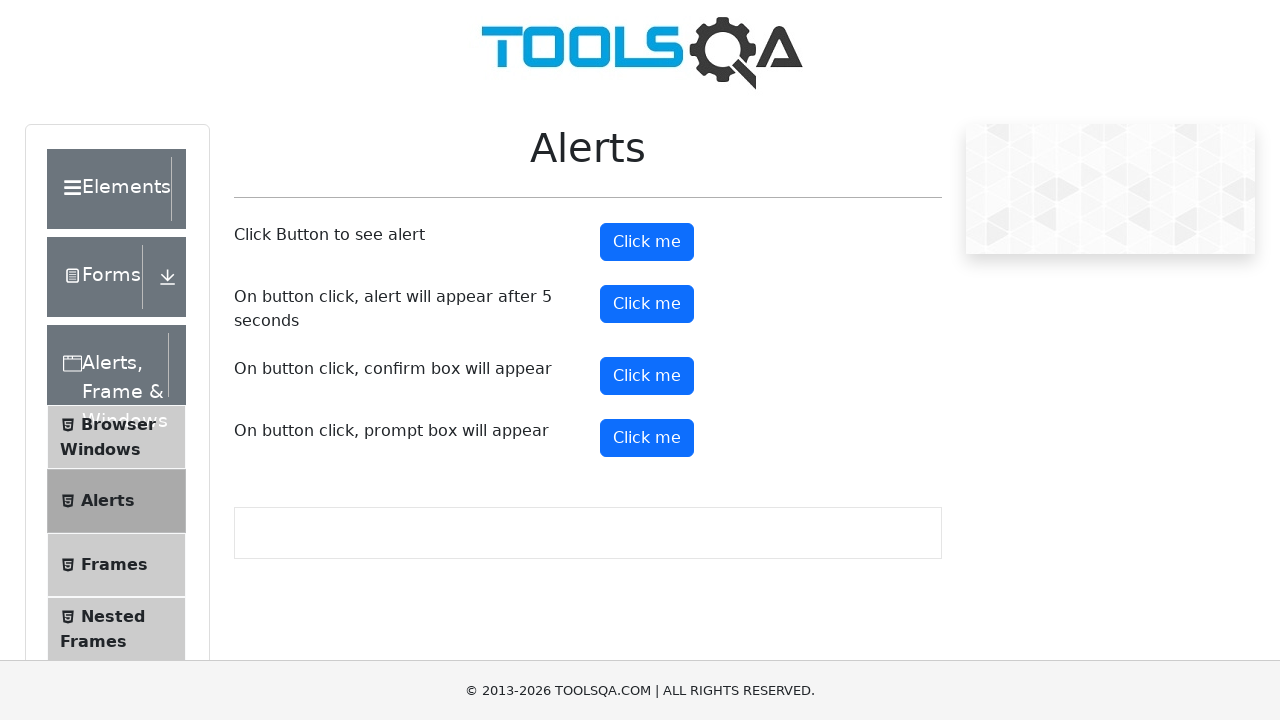

Clicked alert button to trigger first alert at (647, 242) on #alertButton
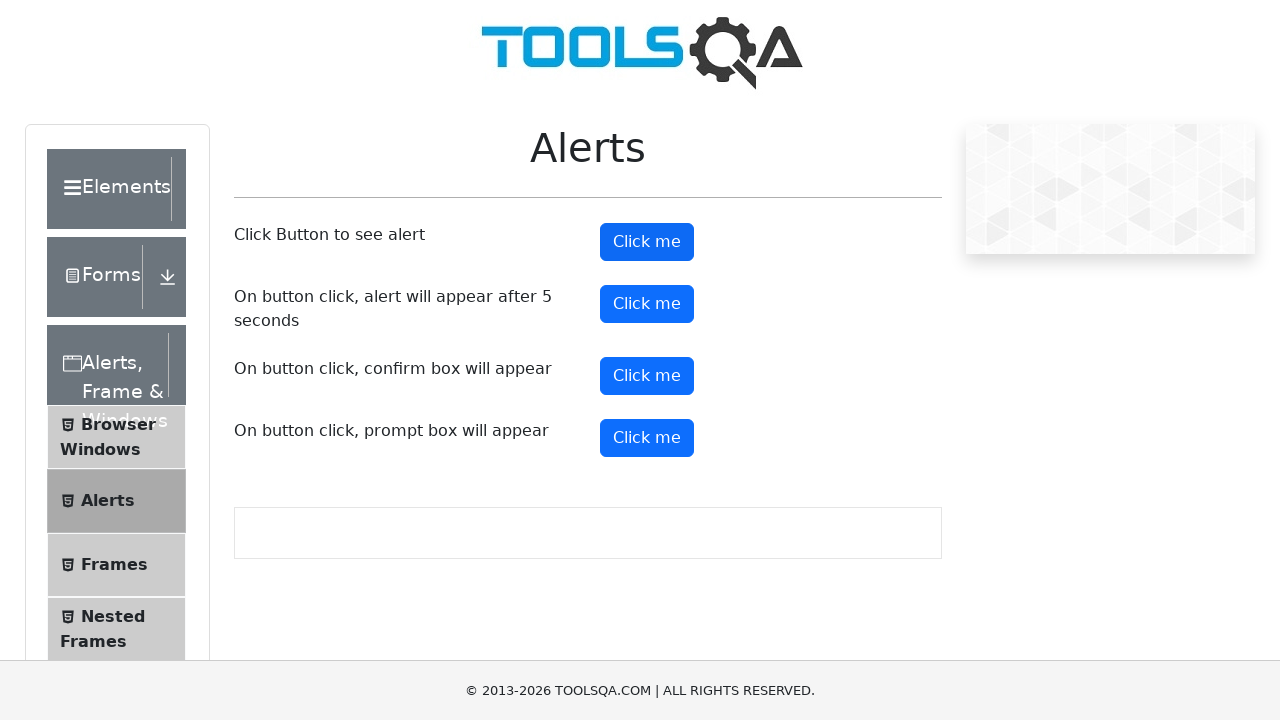

Set up dialog handler to accept alerts
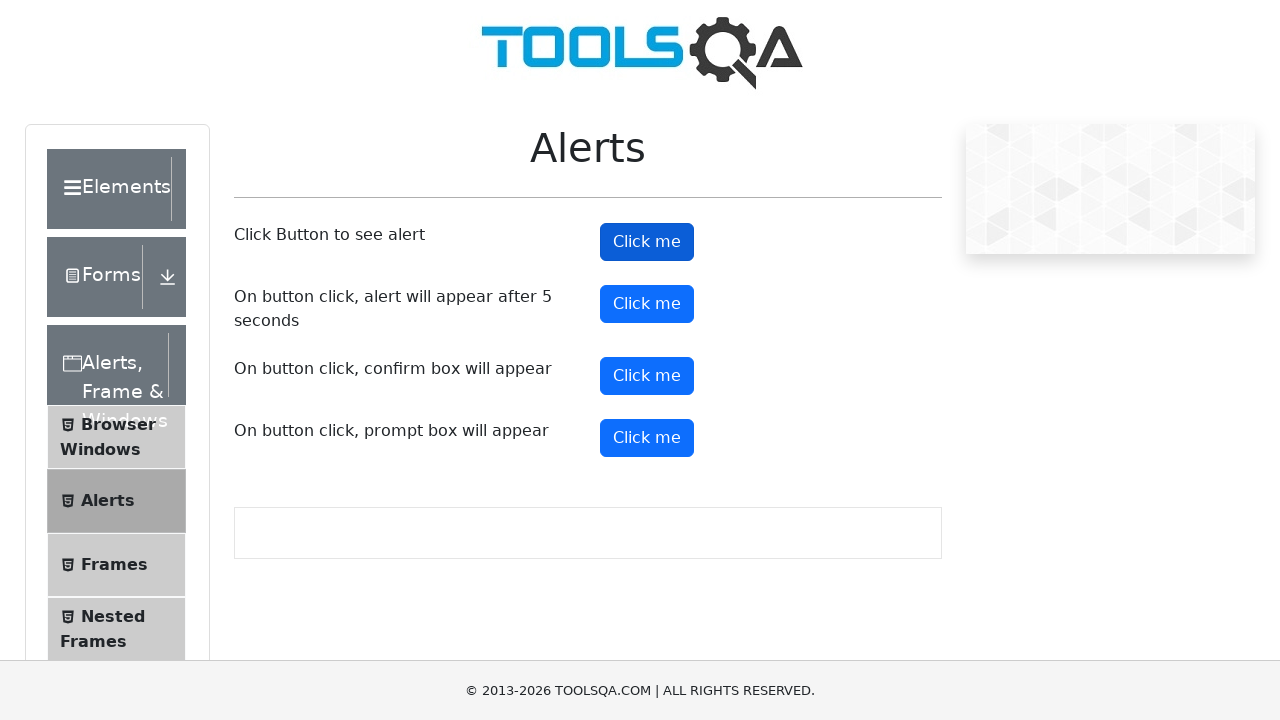

Scrolled confirmation button into view
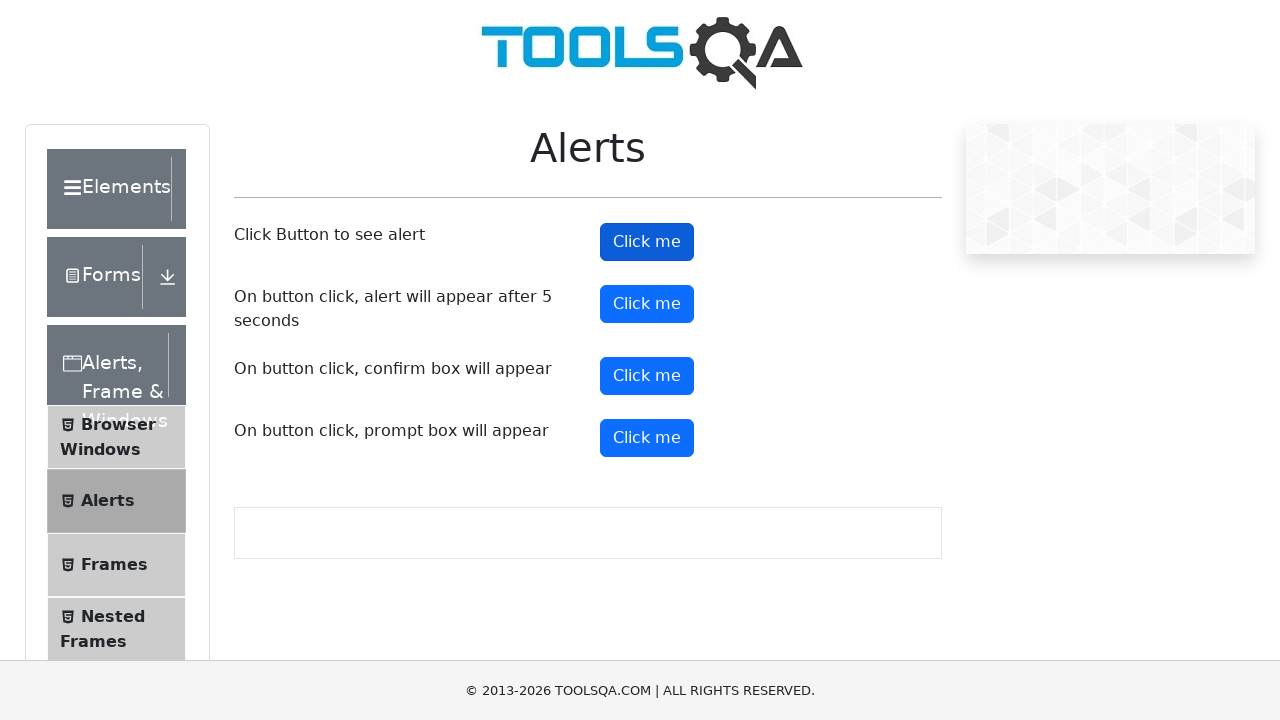

Clicked confirmation button to trigger confirmation dialog at (647, 376) on #confirmButton
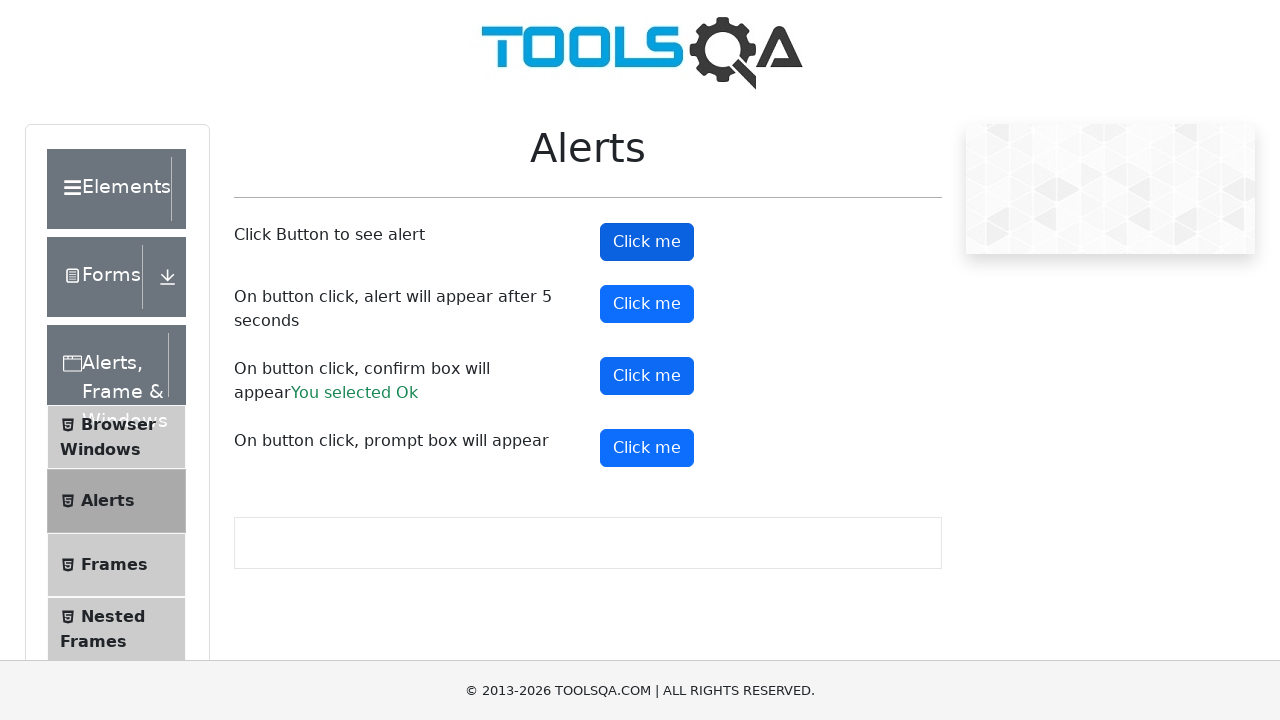

Set up dialog handler to dismiss alerts
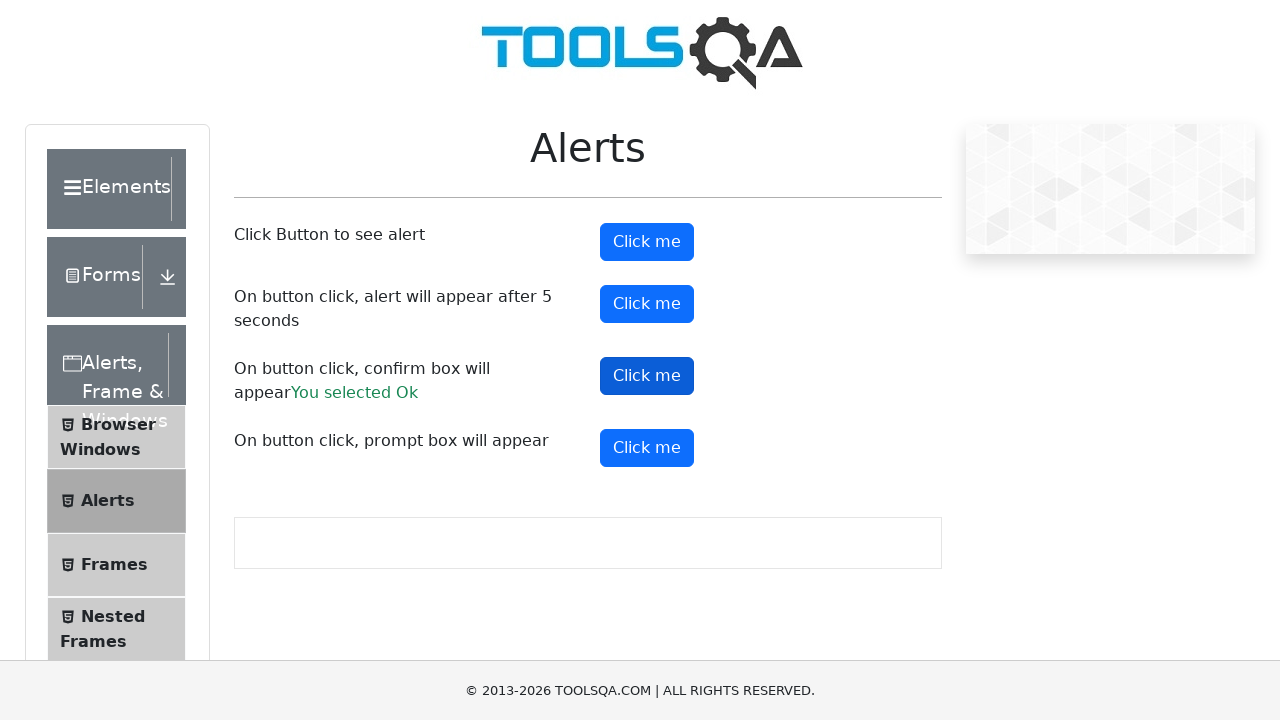

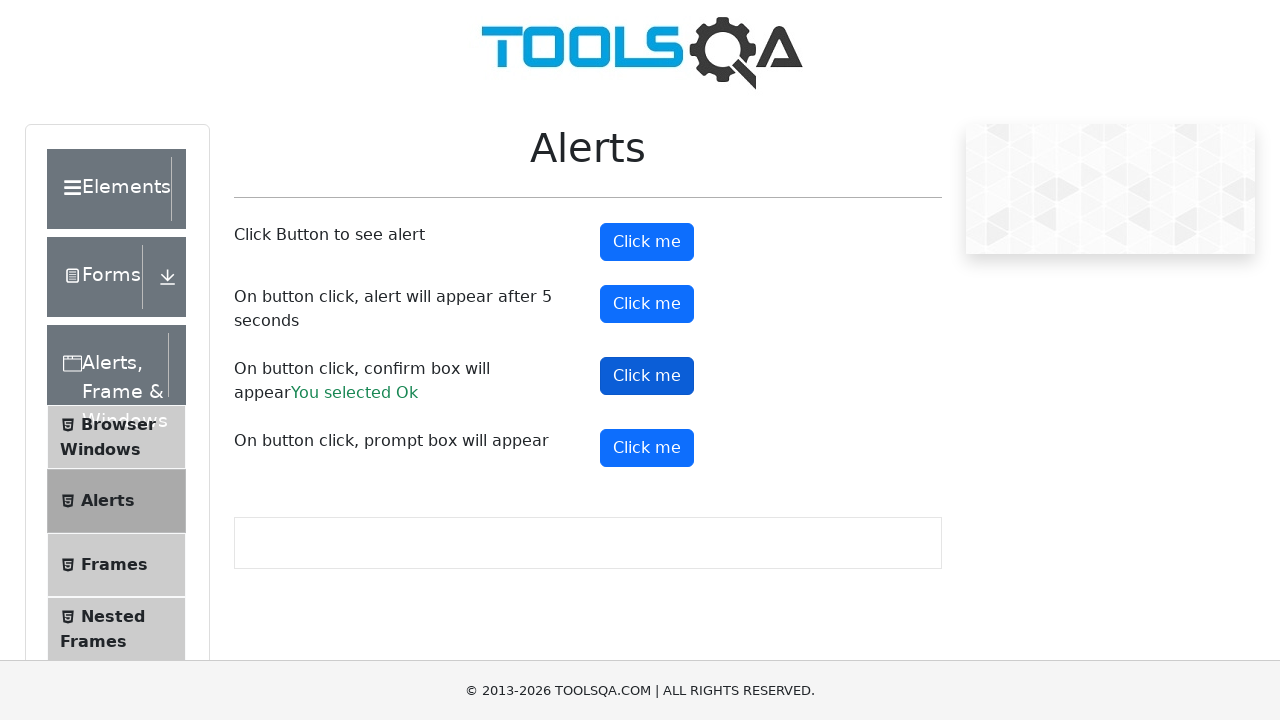